Tests the DemoQA Buttons element by performing double-click, right-click (context click), and single-click actions on different buttons.

Starting URL: https://demoqa.com

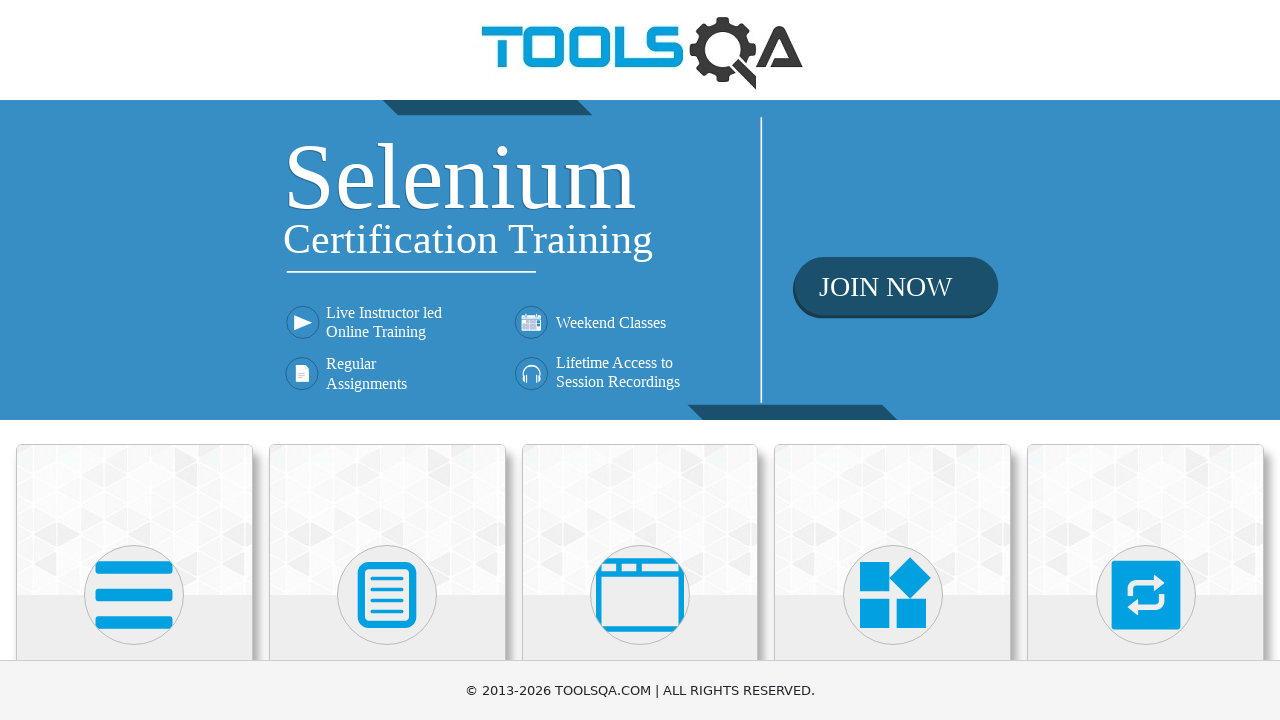

Clicked on Elements menu at (134, 595) on (//div[@class='avatar mx-auto white'])[1]
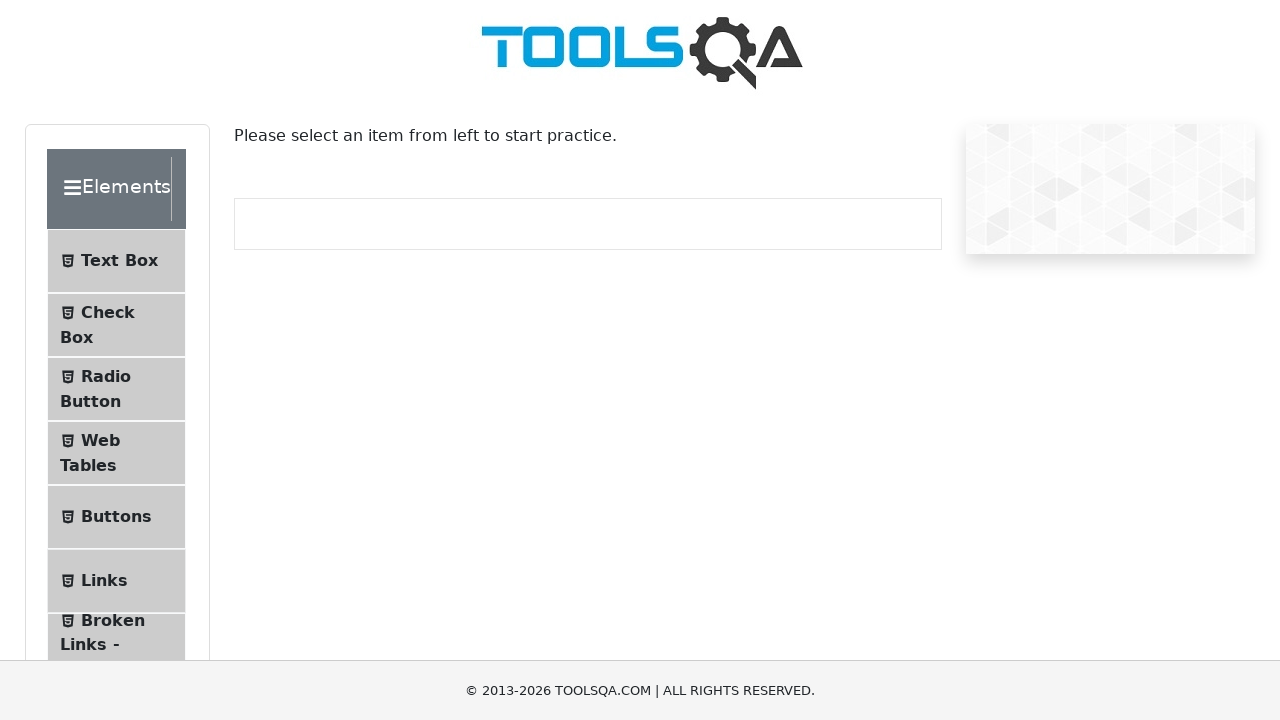

Clicked on Buttons submenu at (116, 517) on #item-4
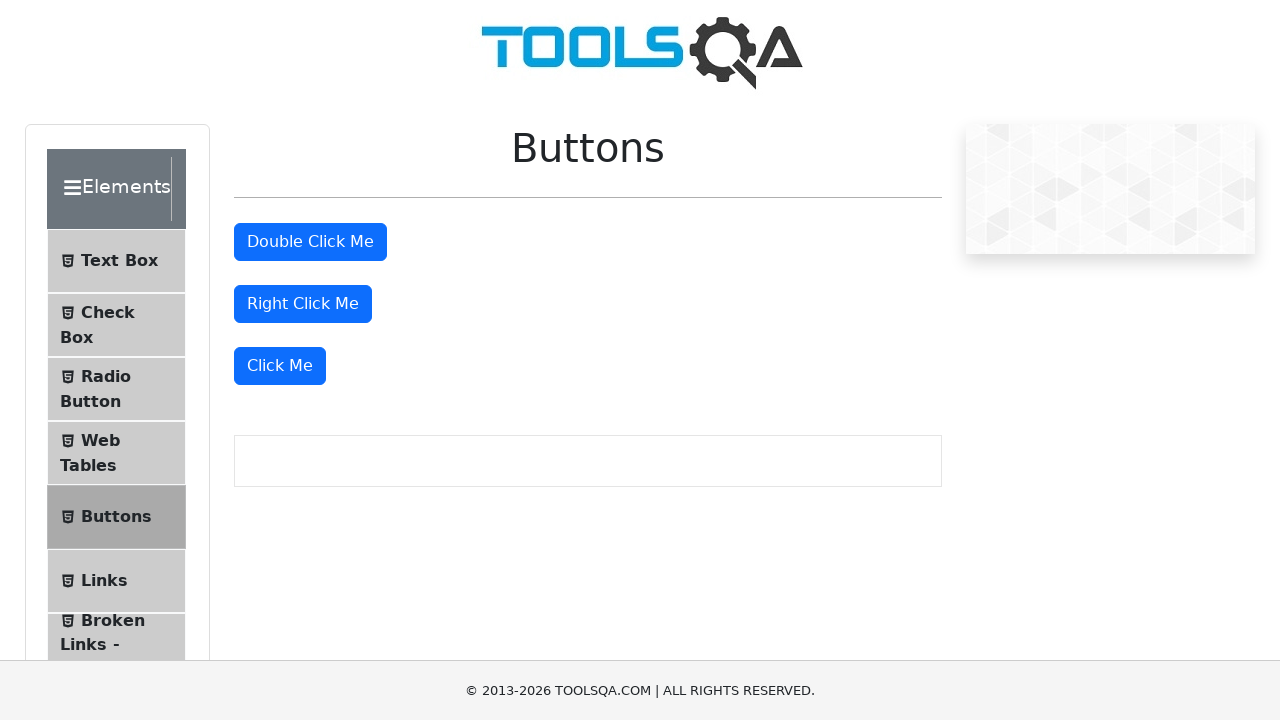

Double-clicked on the double click button at (310, 242) on #doubleClickBtn
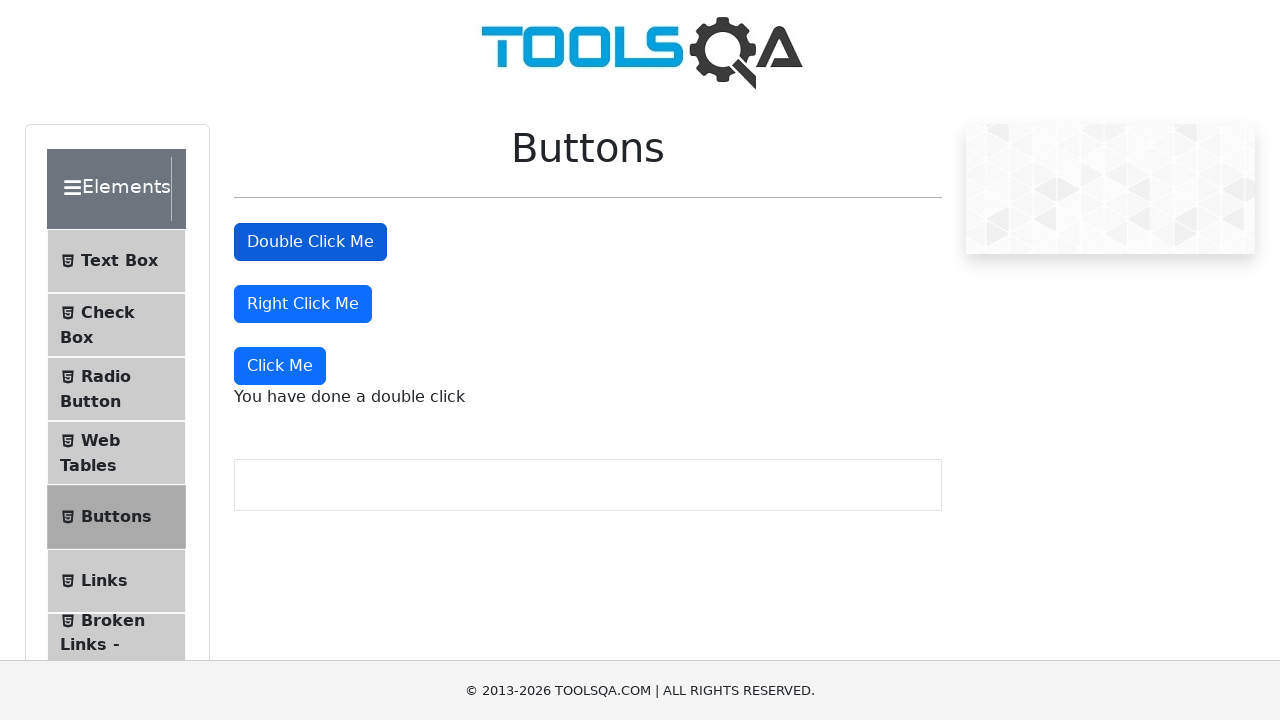

Right-clicked (context click) on the right click button at (303, 304) on #rightClickBtn
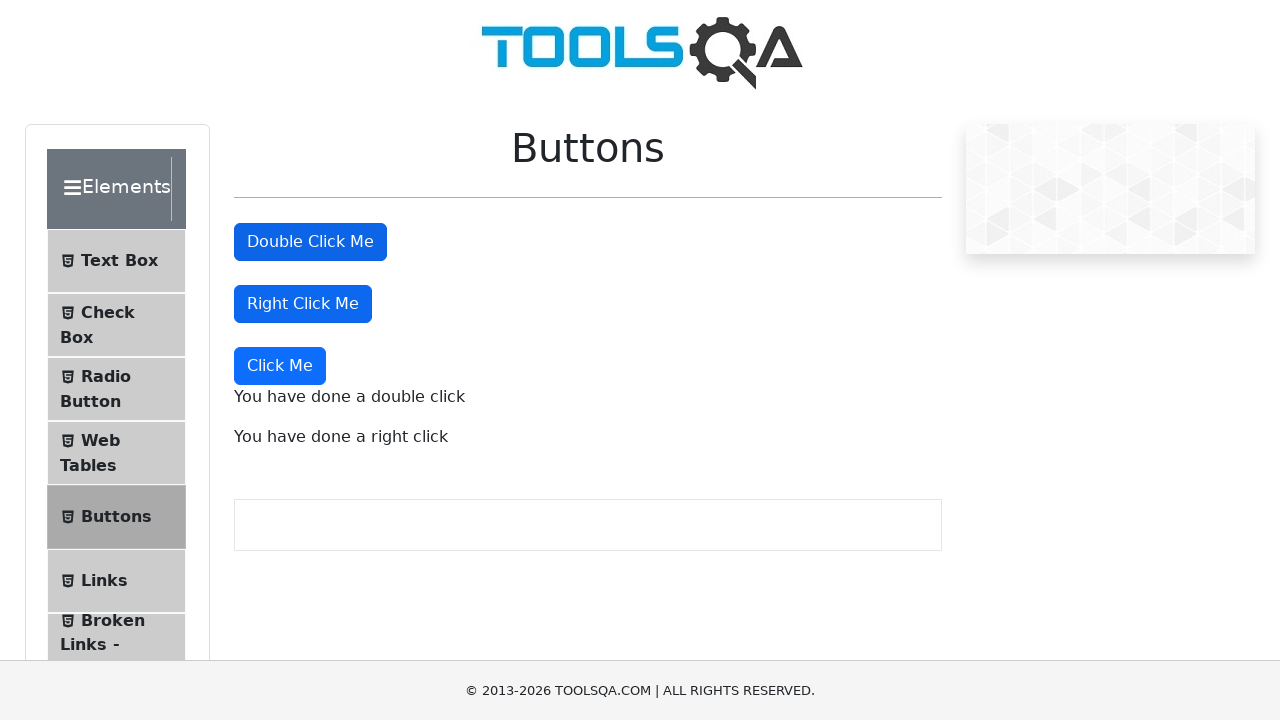

Single-clicked on the Click Me button at (280, 366) on (//button[normalize-space()='Click Me'])[1]
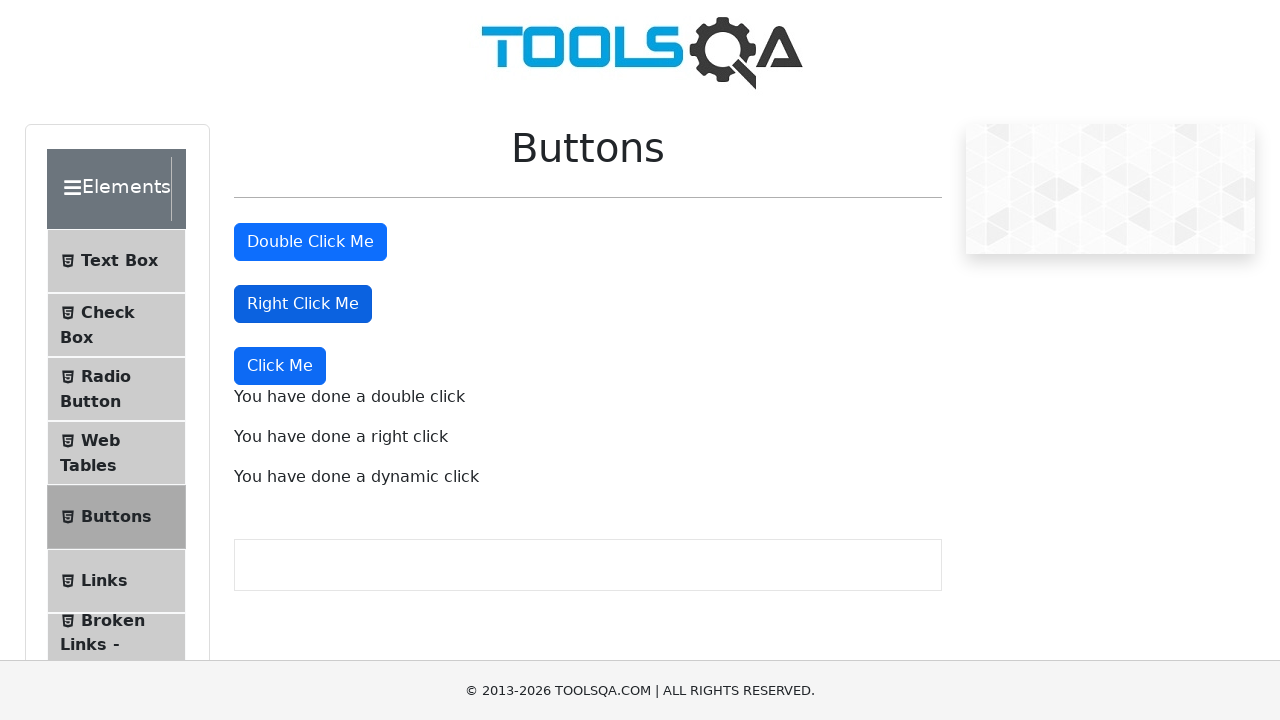

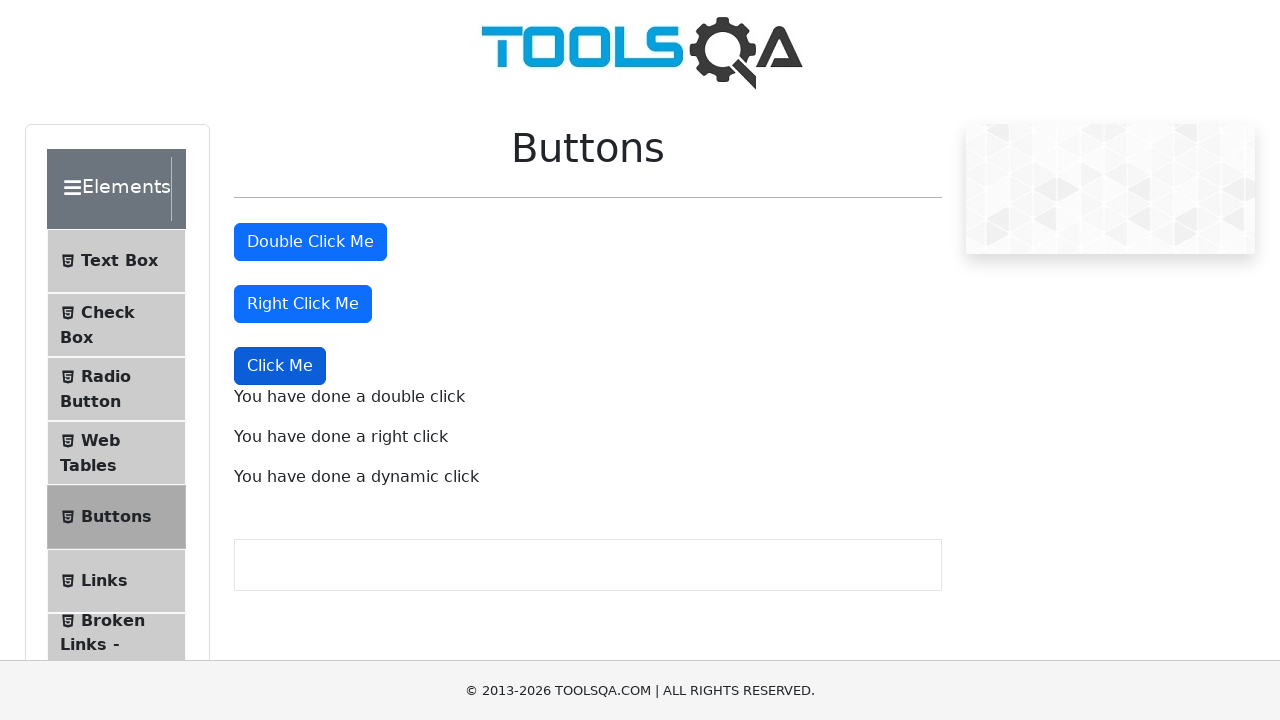